Tests scrolling functionality on a page with a fixed header table, scrolls within the table element, extracts numerical values from table cells, and verifies the sum matches the displayed total

Starting URL: https://rahulshettyacademy.com/AutomationPractice/

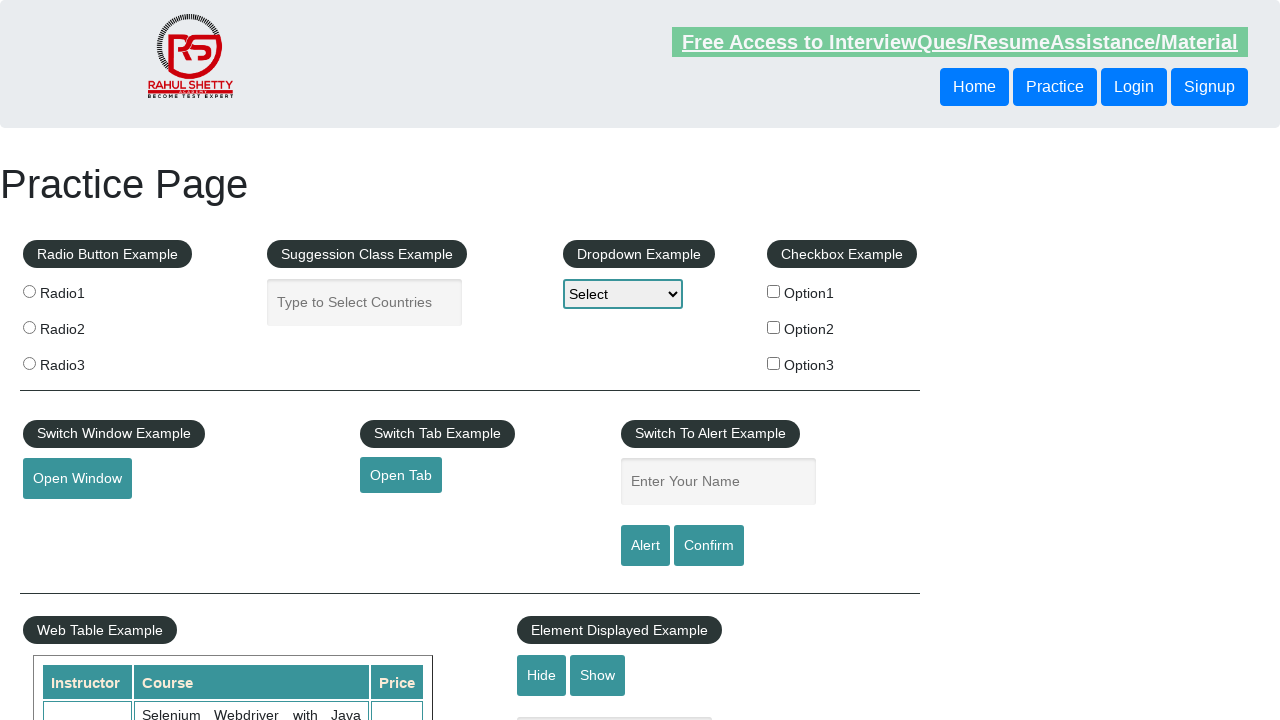

Scrolled down main page by 500px
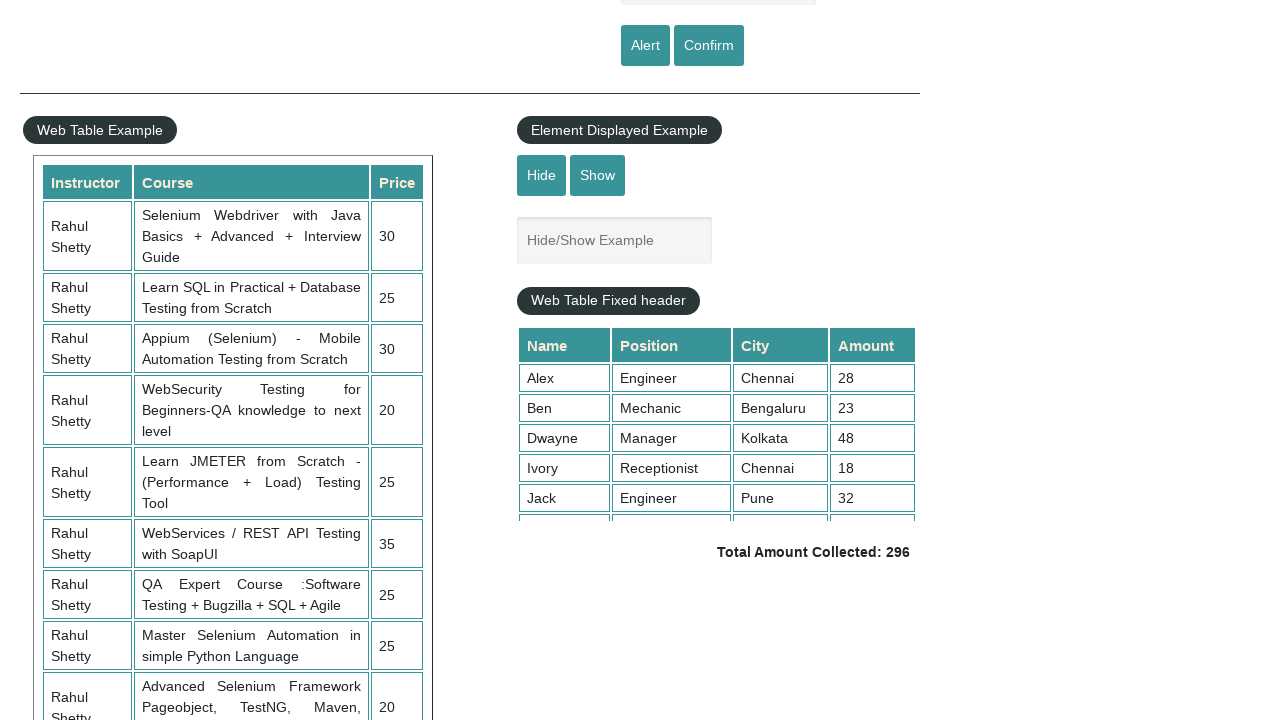

Waited 2000ms for page to settle
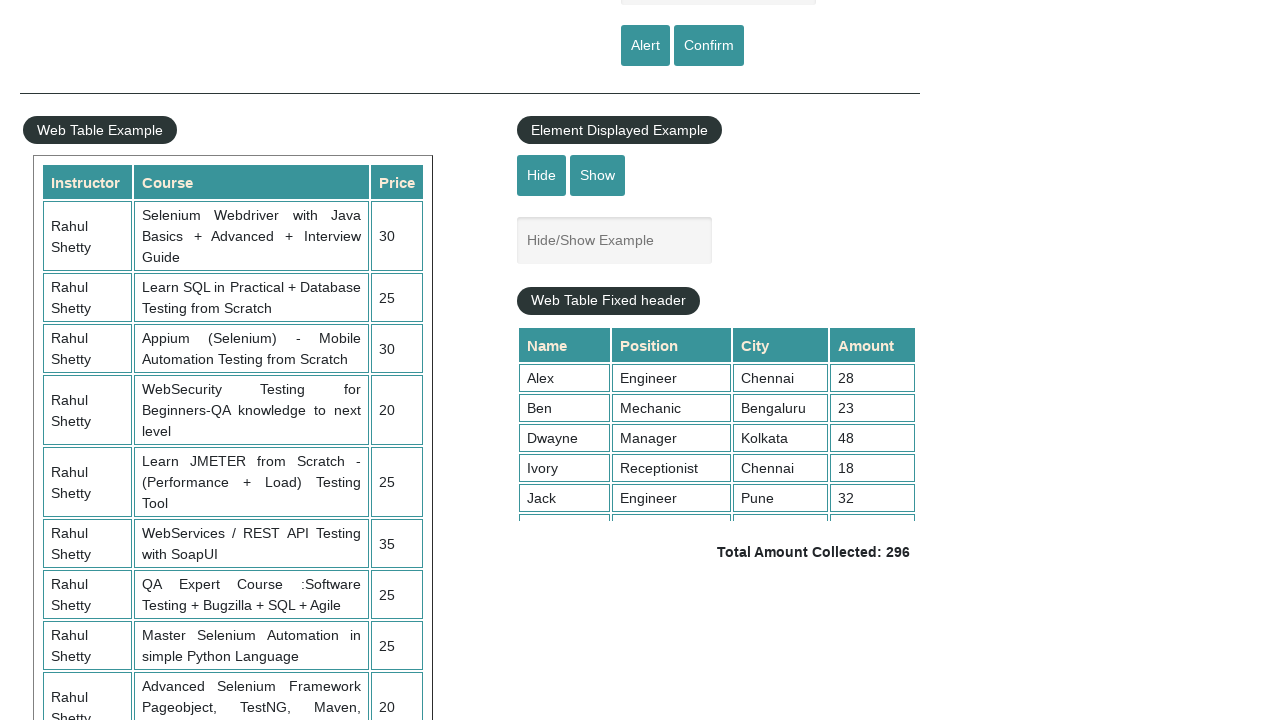

Scrolled within fixed header table by 200px
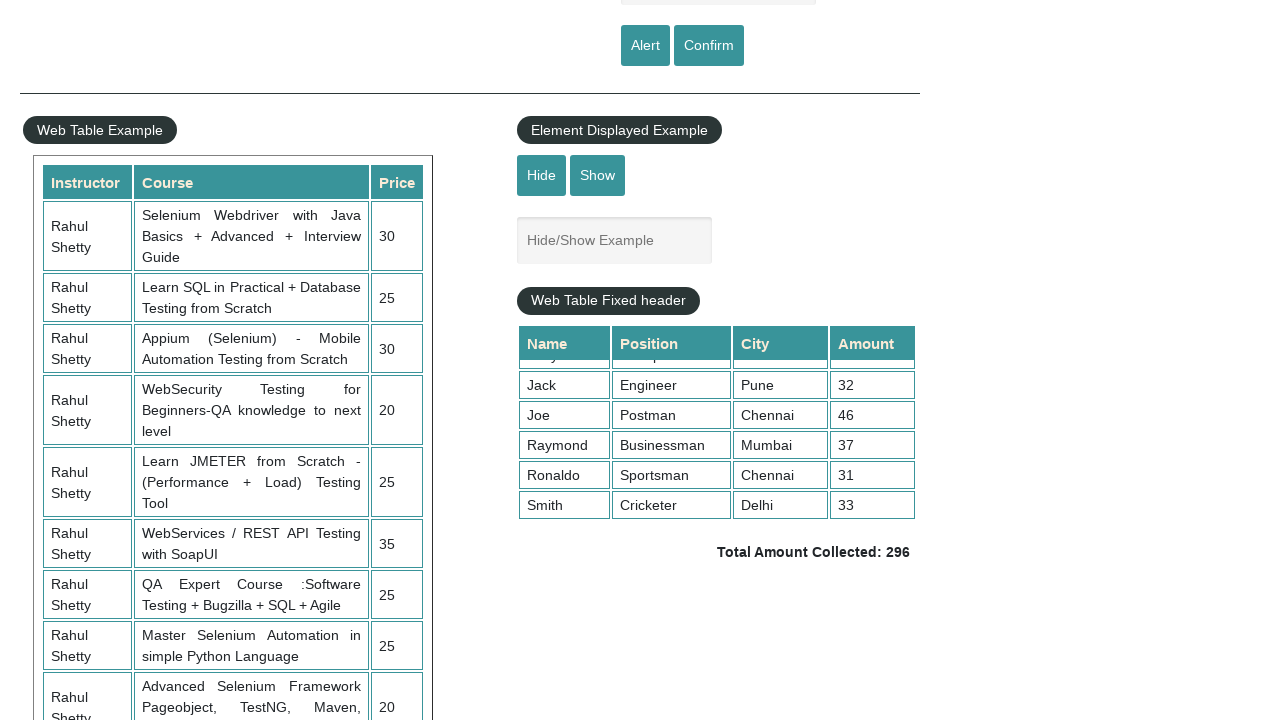

Waited 2000ms for table scroll to complete
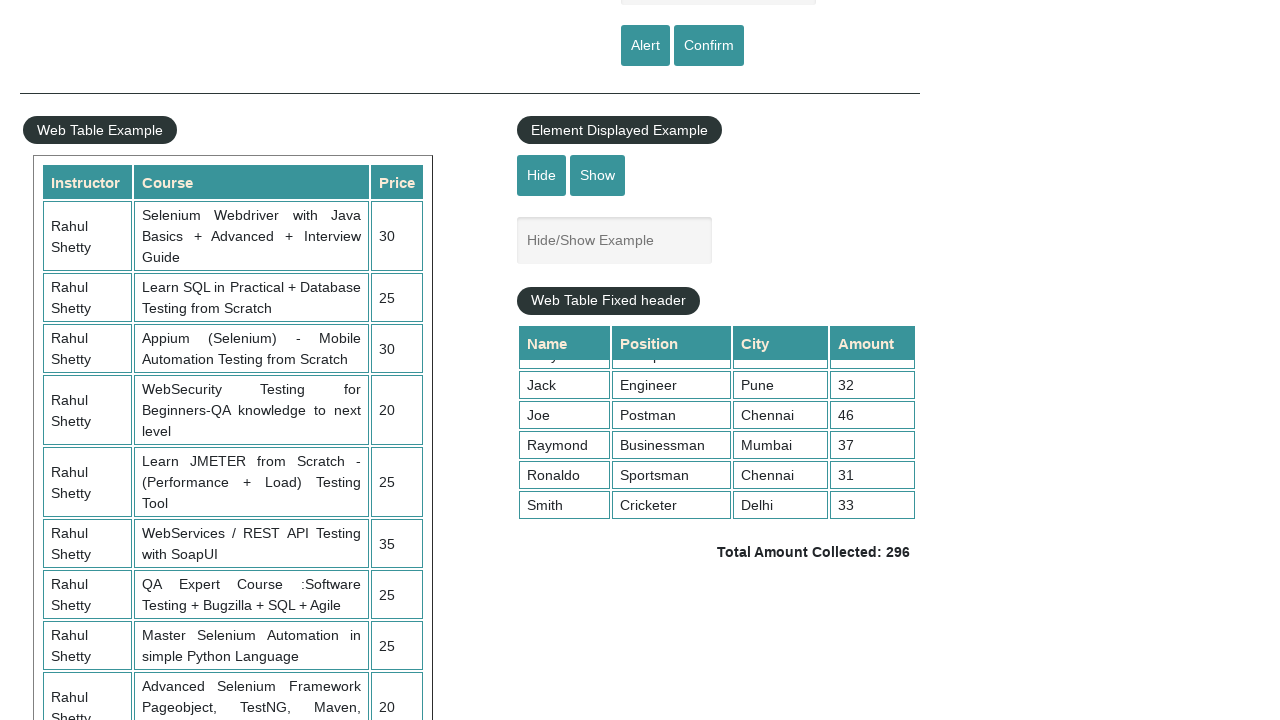

Extracted 9 numerical values from 4th table column
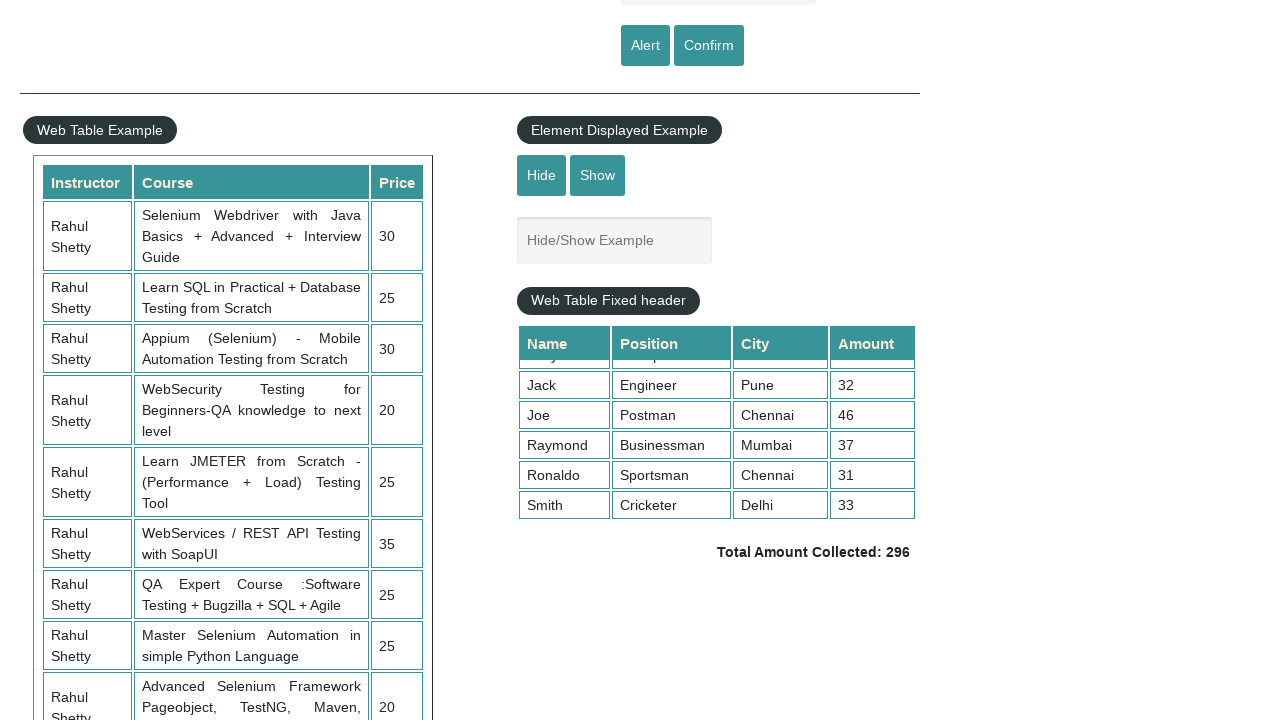

Calculated sum of table values: 296
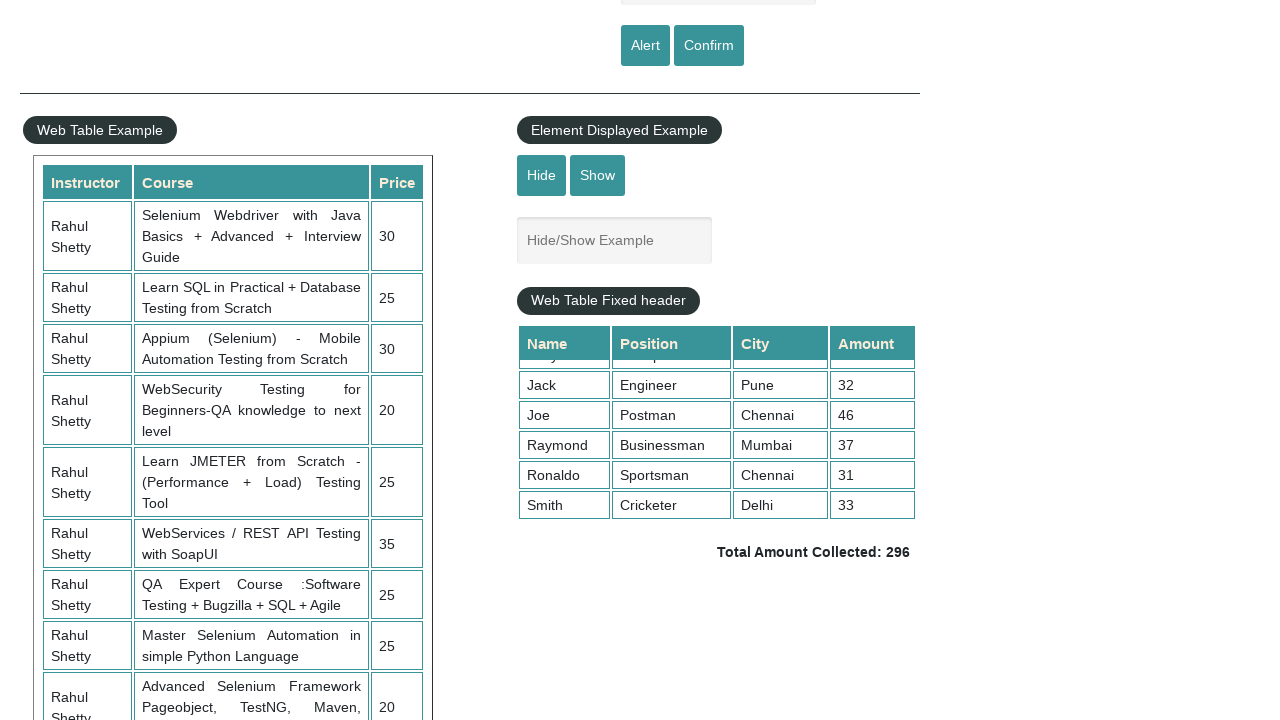

Retrieved displayed total value: 296
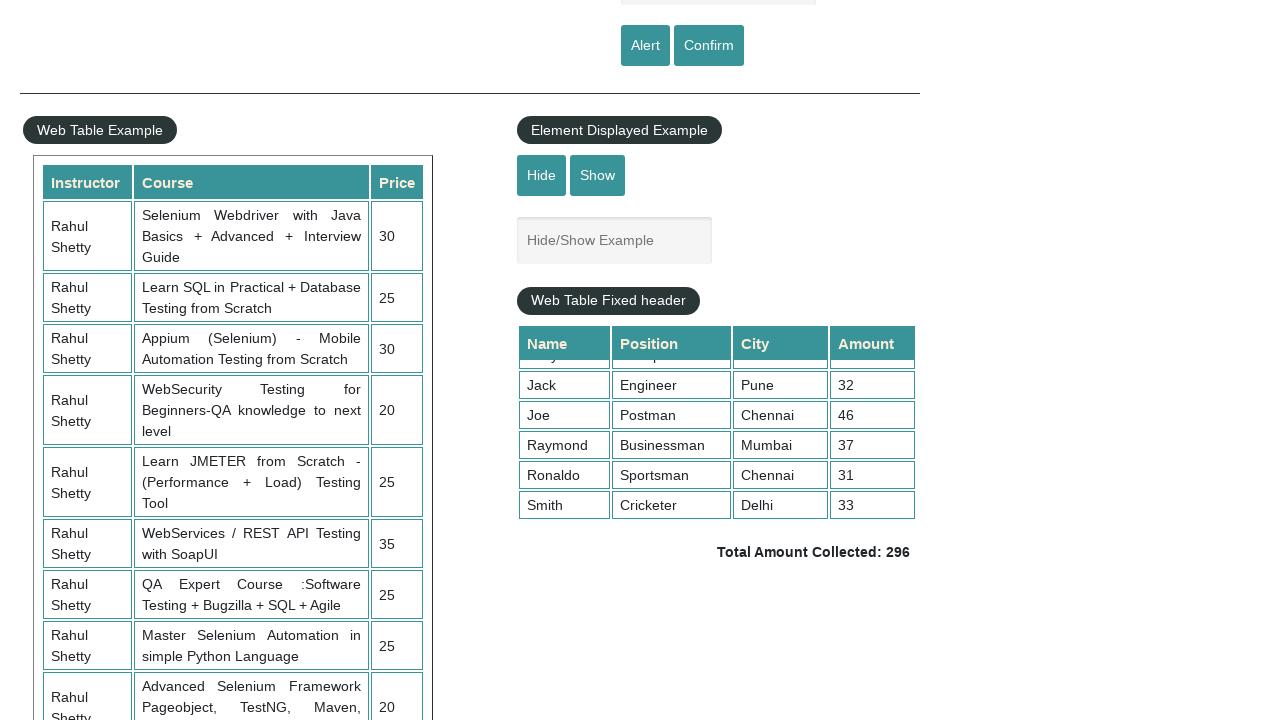

Verified calculated sum (296) matches displayed total (296)
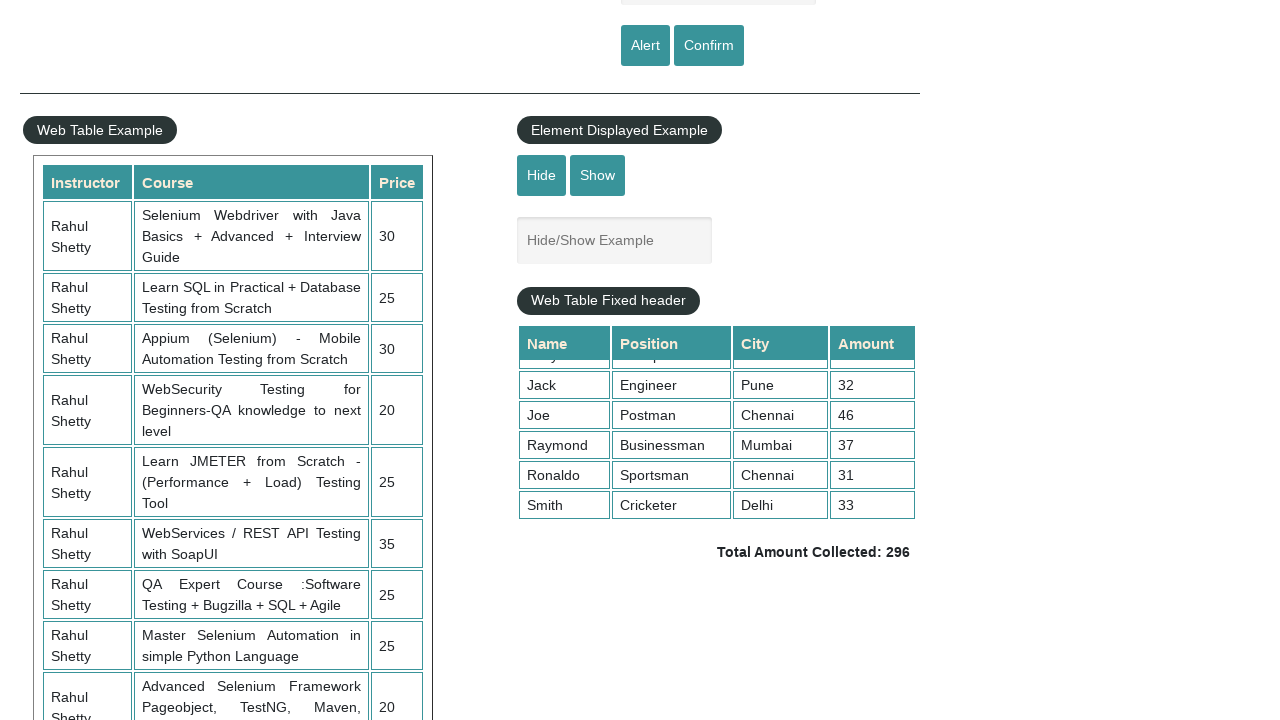

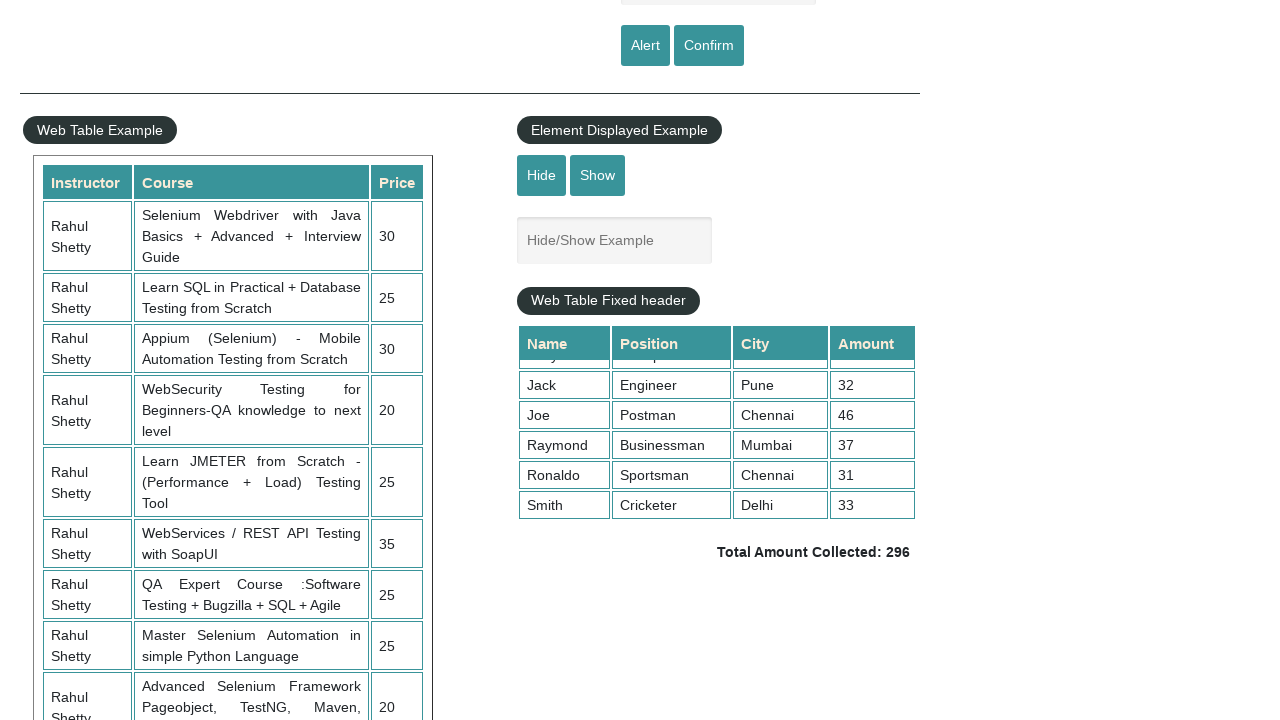